Tests the automation practice form by filling all fields including name, email, gender, mobile, date of birth, subjects, hobbies, address, state, and city, then submitting the form

Starting URL: https://demoqa.com/automation-practice-form

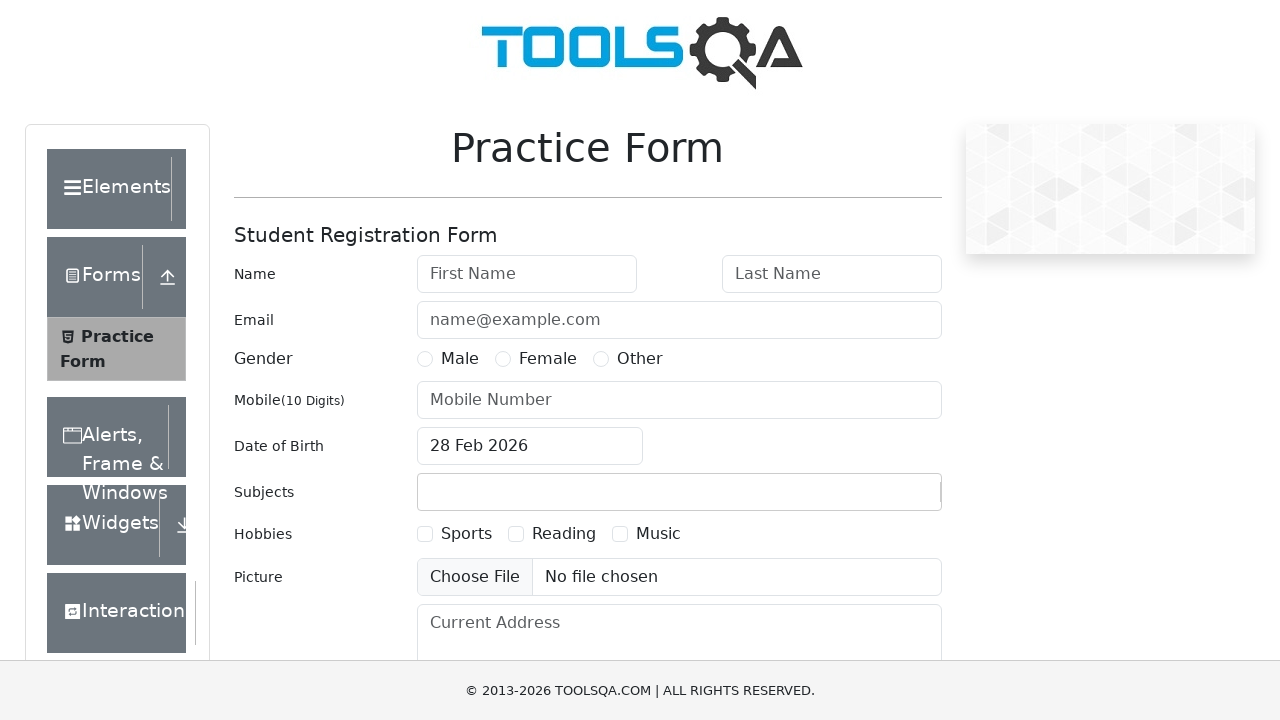

Filled first name field with 'Test-first-name' on #firstName
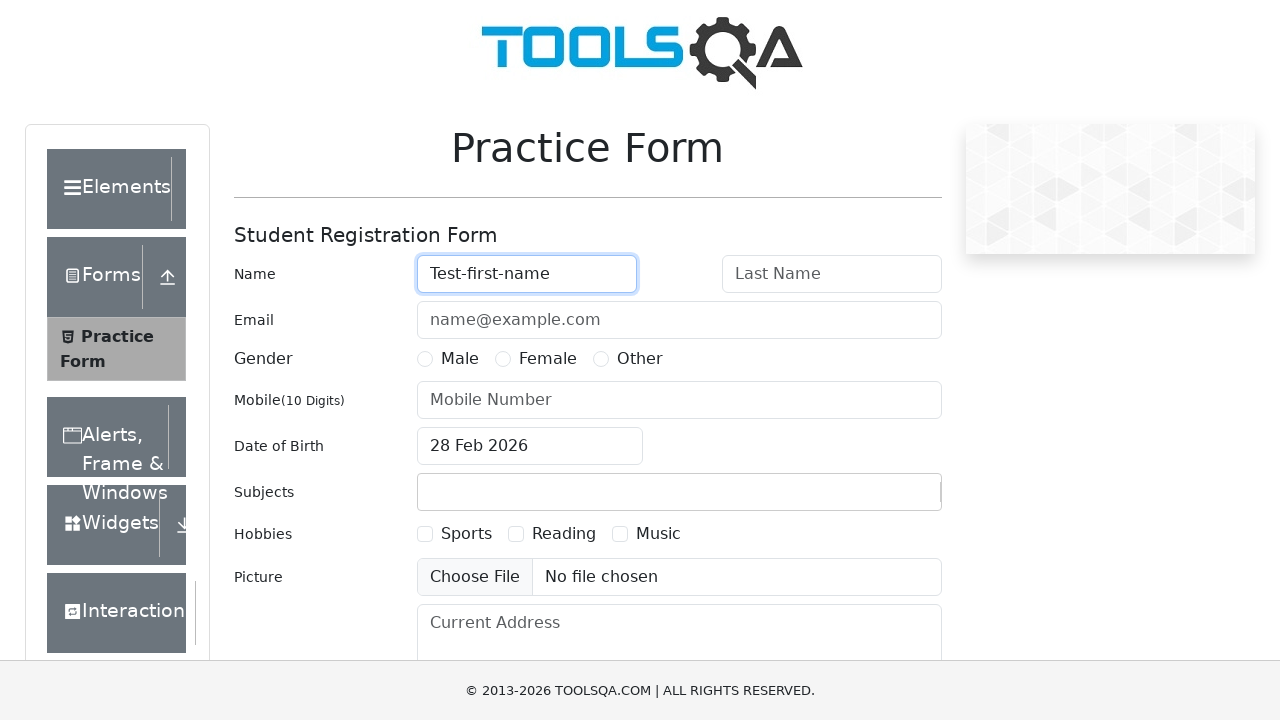

Filled last name field with 'Test-last-name' on #lastName
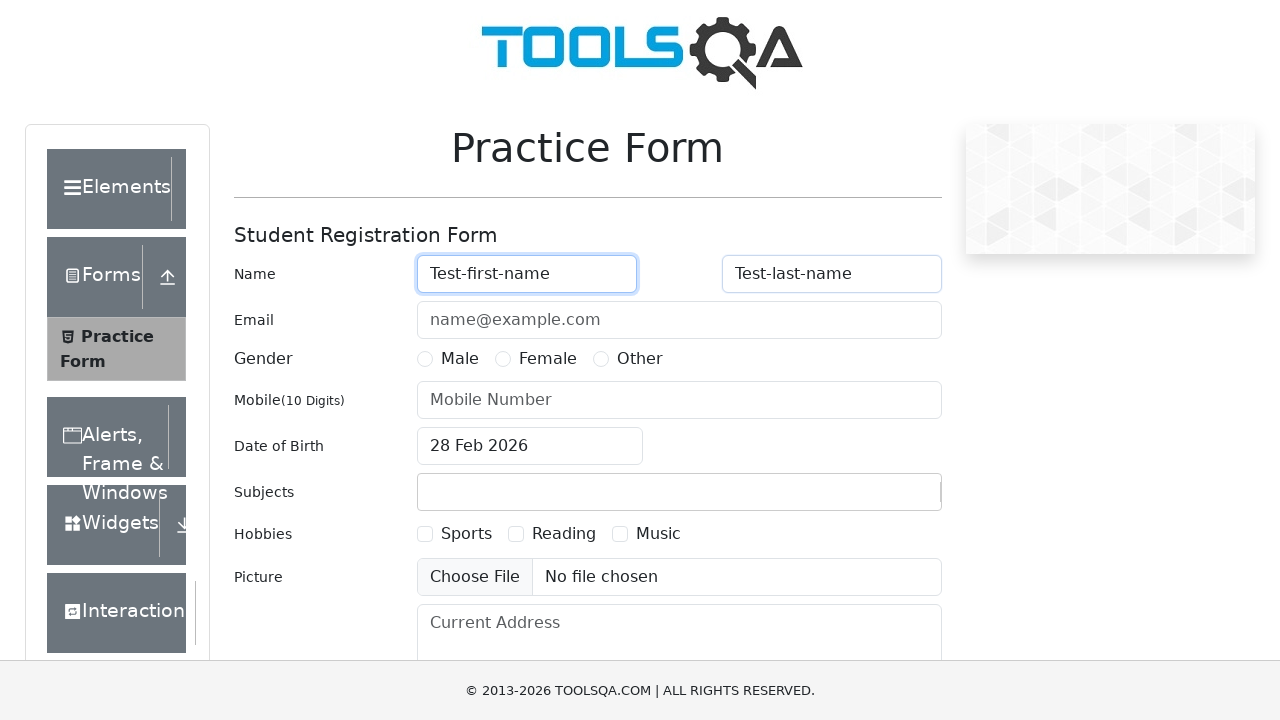

Filled email field with 'testuser@test.com' on #userEmail
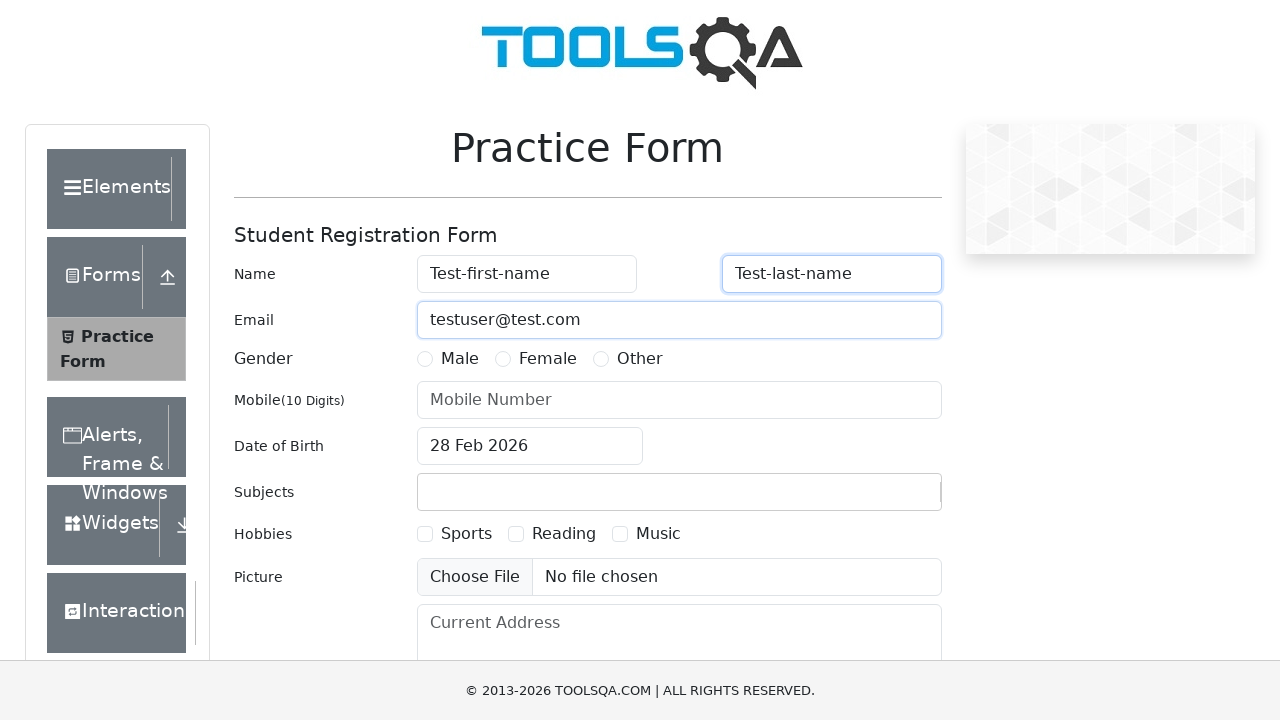

Selected Female gender option at (548, 359) on label:text('Female')
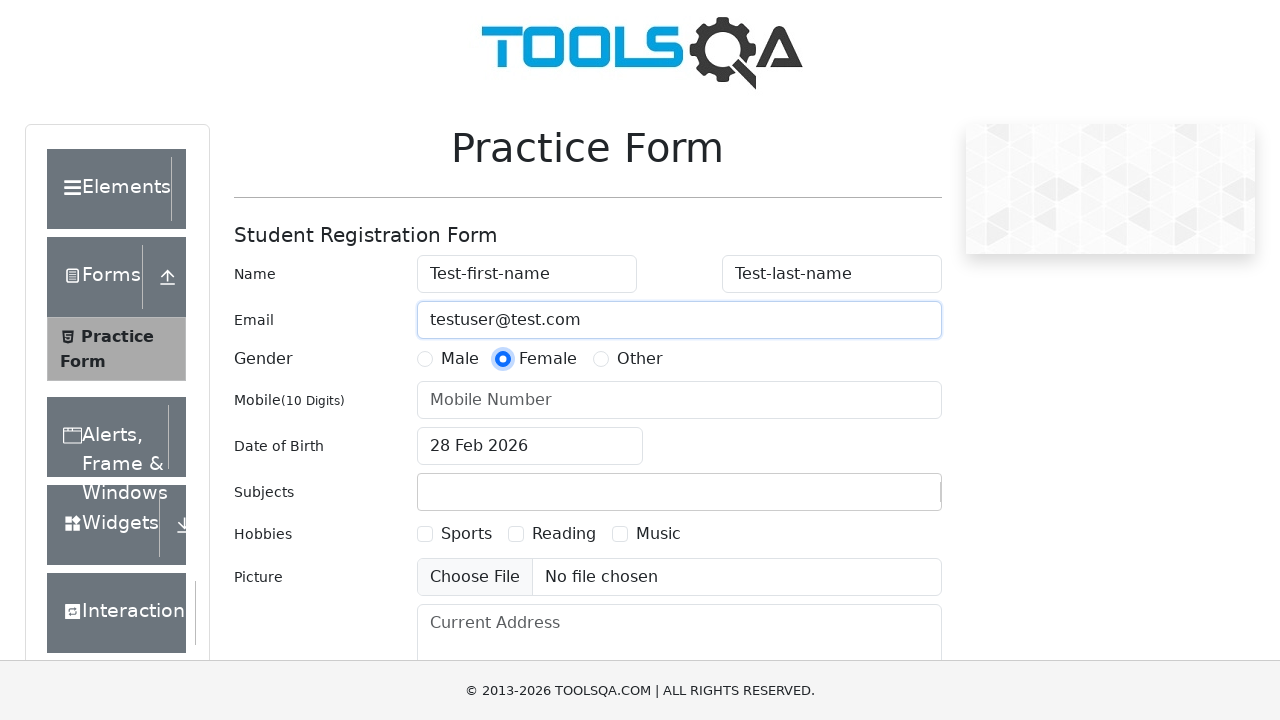

Filled mobile number field with '4123456789' on #userNumber
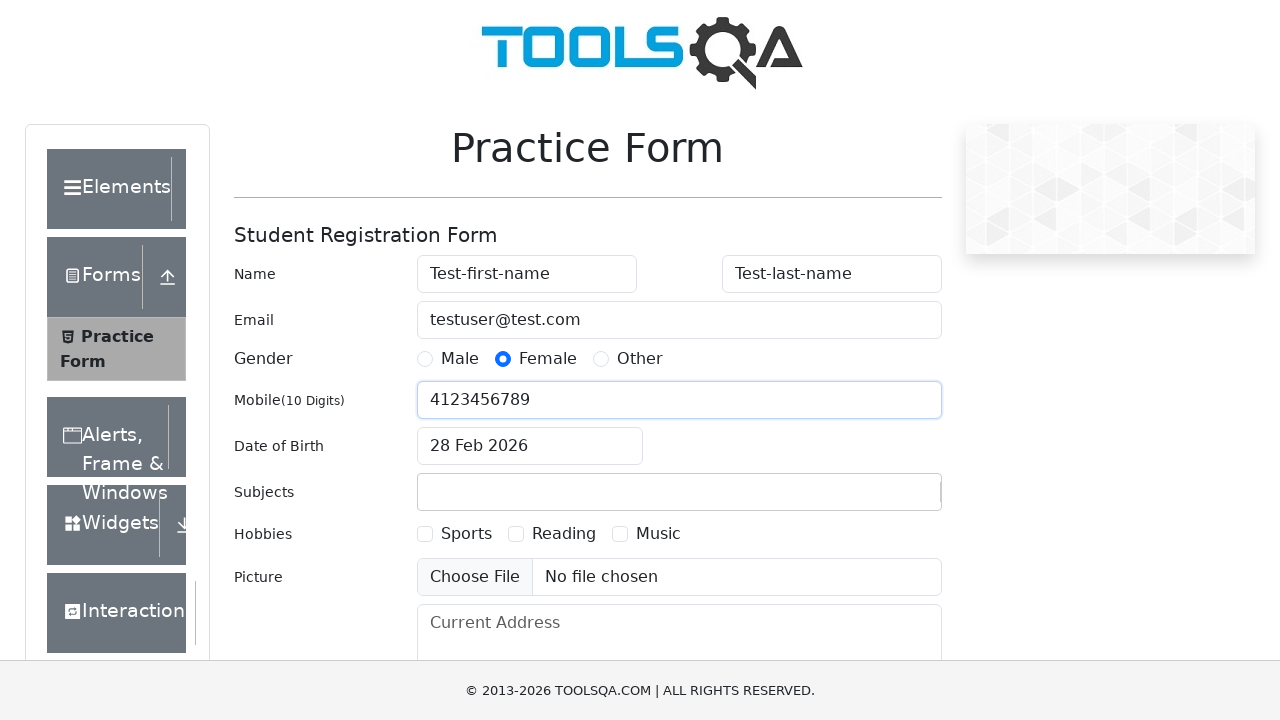

Clicked date of birth field to open datepicker at (530, 446) on #dateOfBirthInput
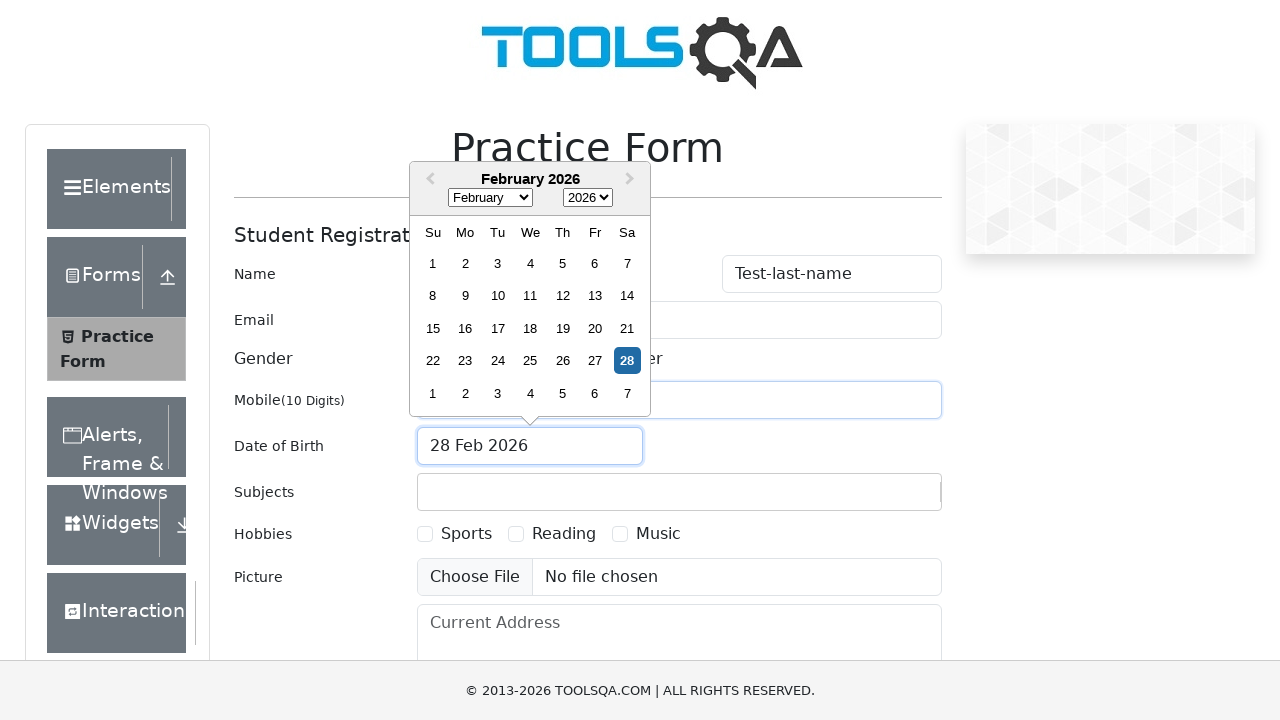

Selected March from month dropdown on .react-datepicker__month-select
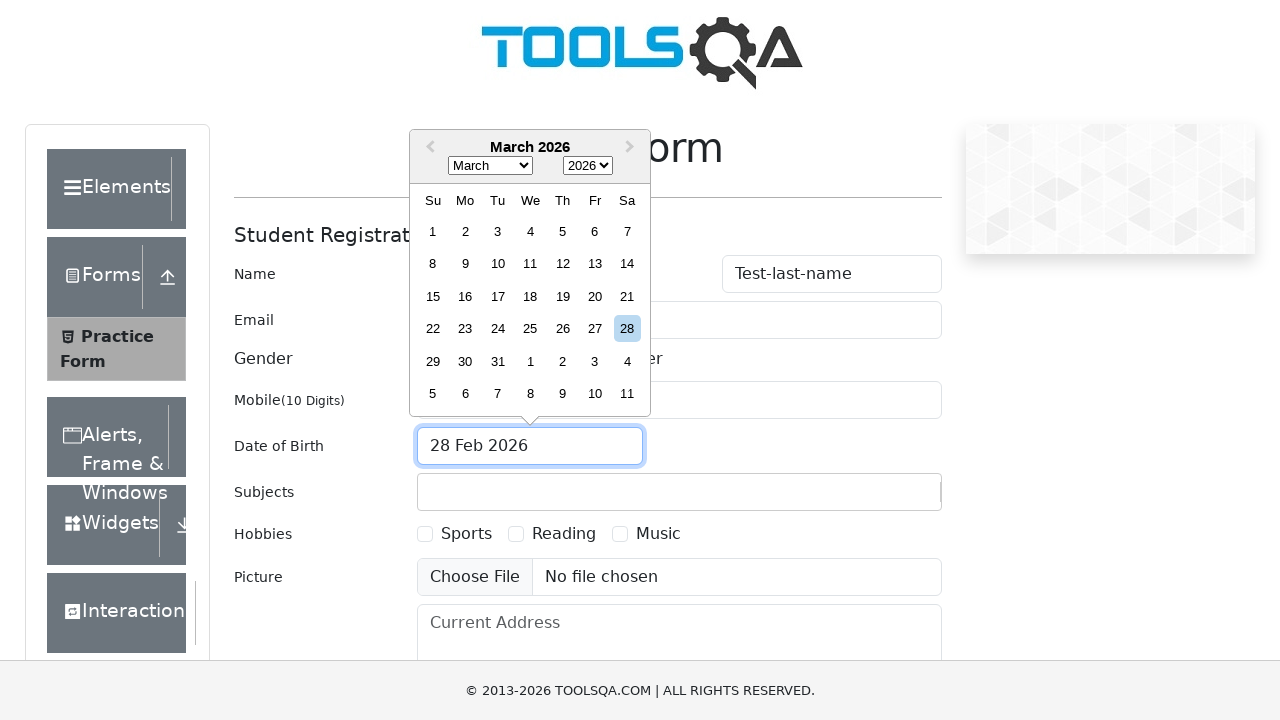

Selected 1970 from year dropdown on .react-datepicker__year-select
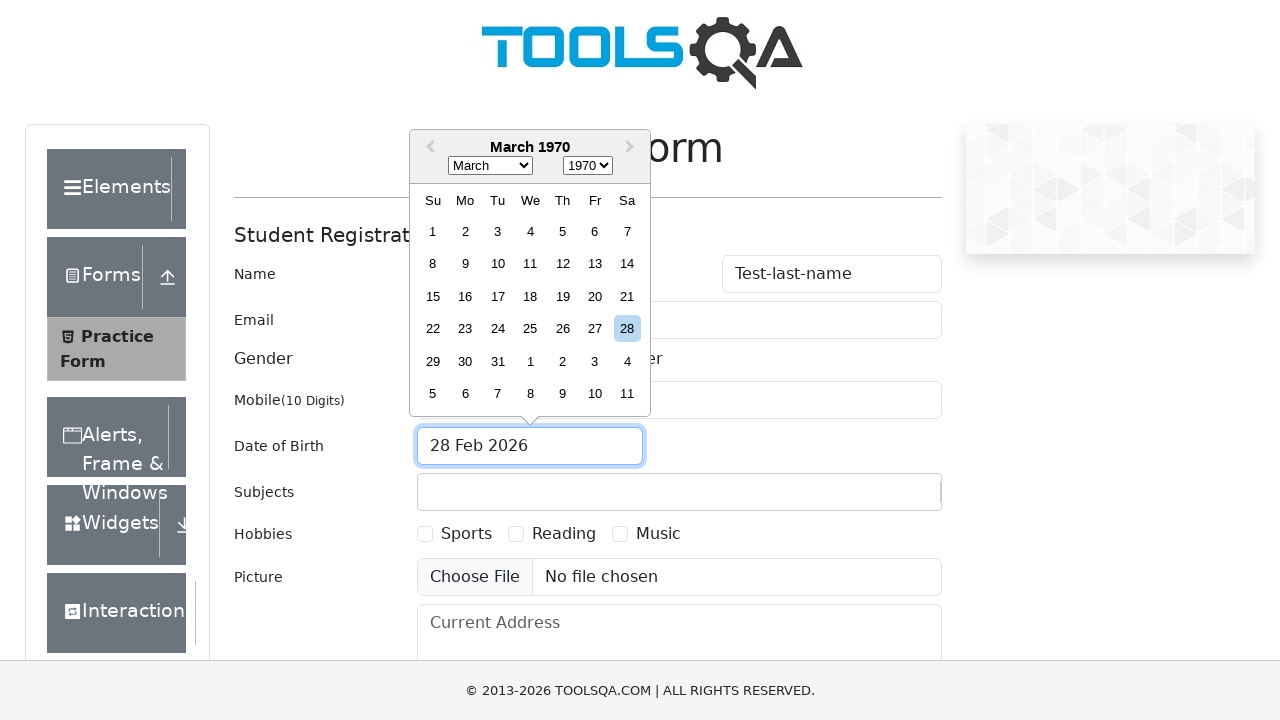

Selected day 12 from datepicker calendar at (562, 264) on .react-datepicker__day--012
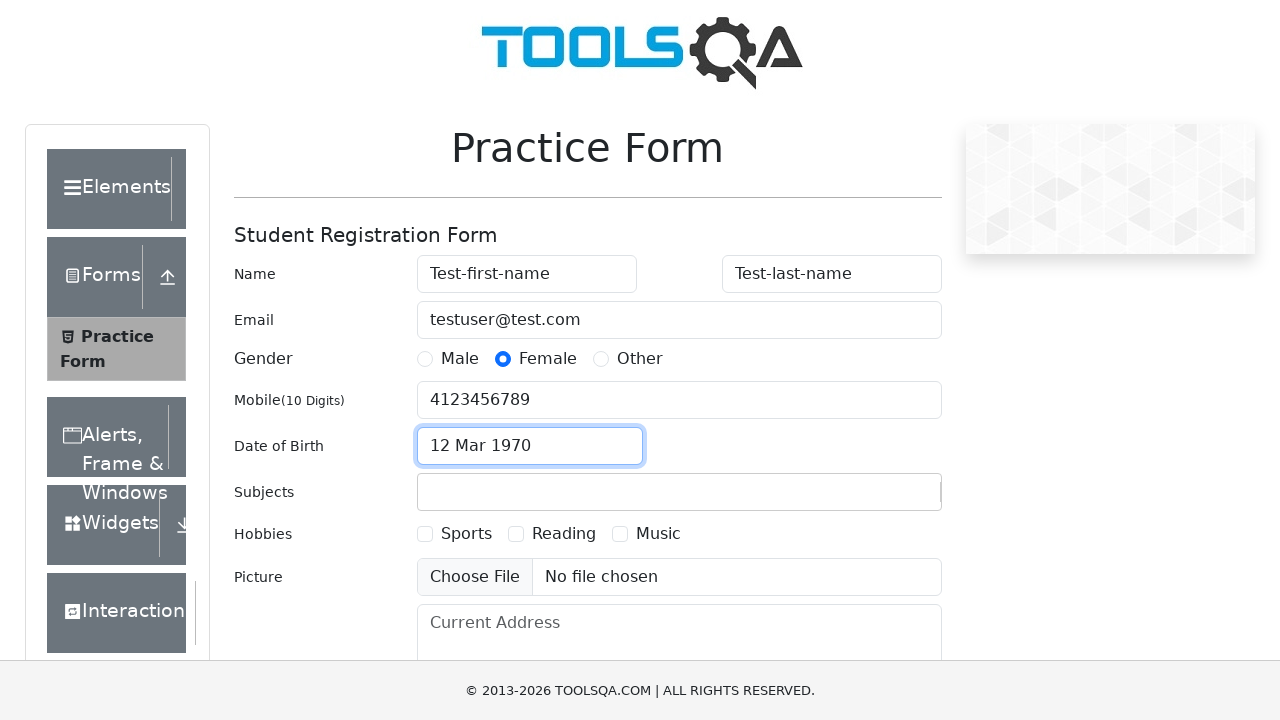

Filled subjects input with 't' (iteration 1/3) on #subjectsInput
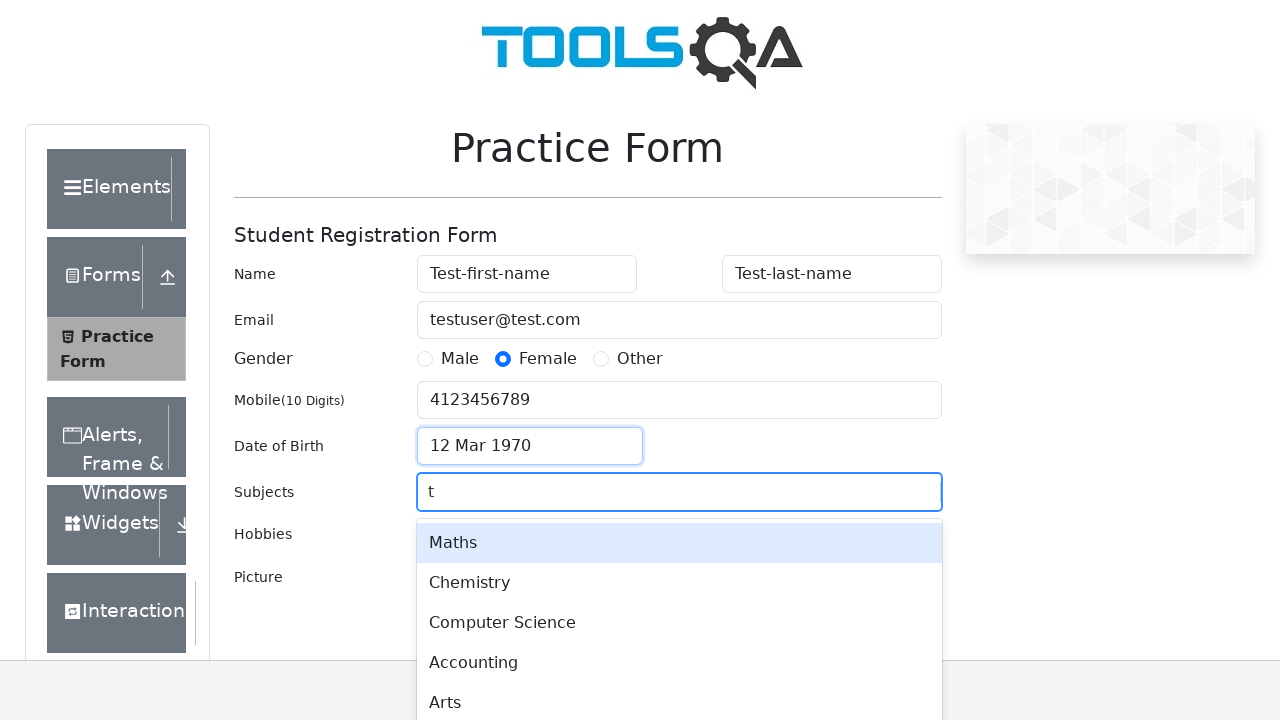

Pressed Enter to add subject (iteration 1/3) on #subjectsInput
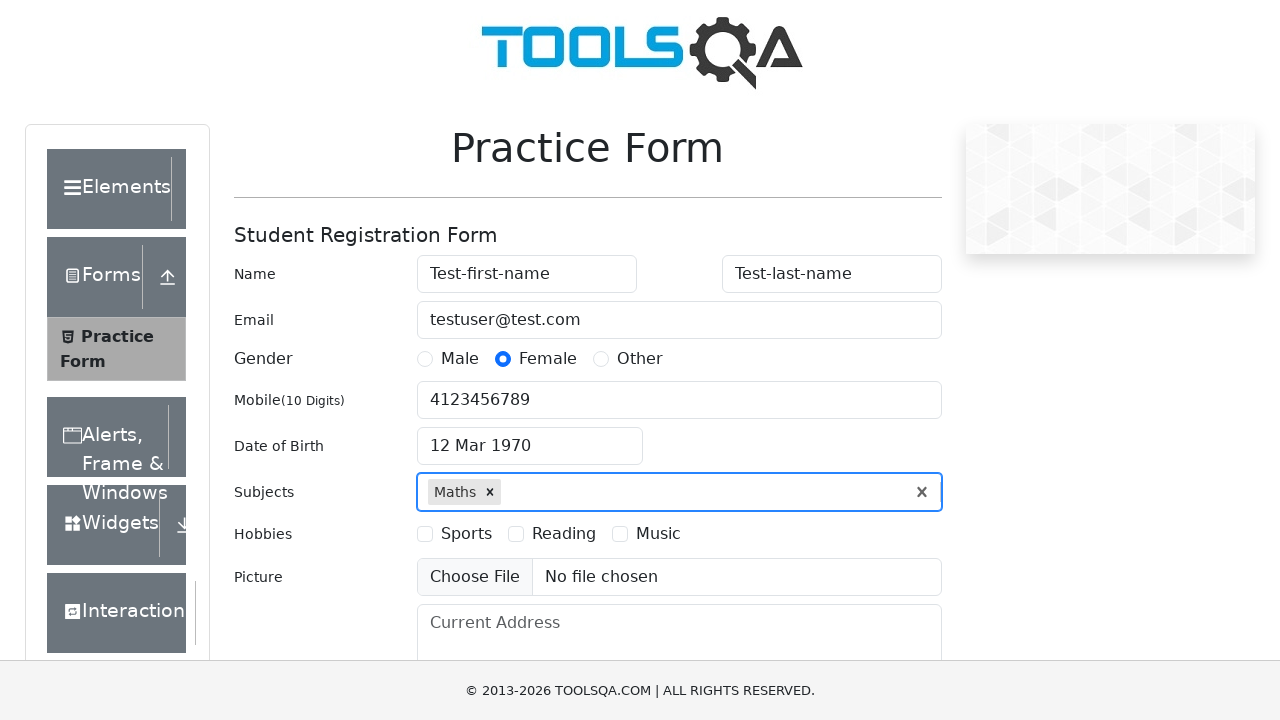

Filled subjects input with 't' (iteration 2/3) on #subjectsInput
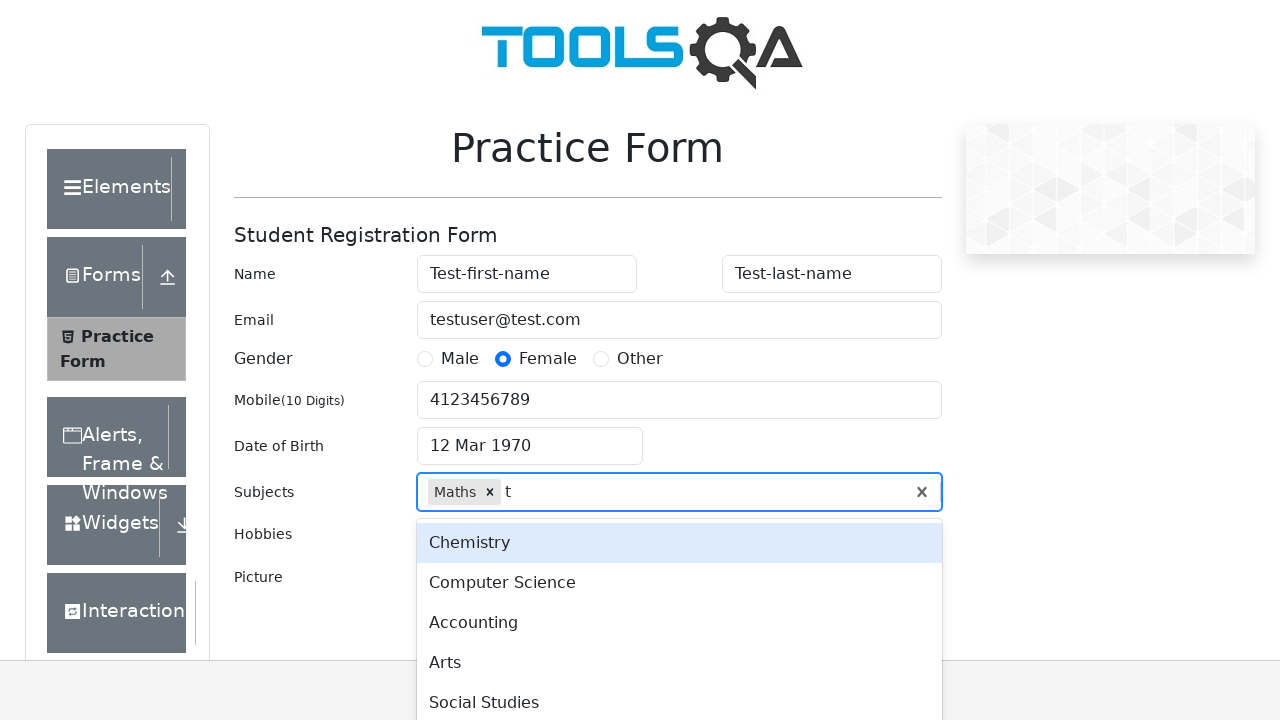

Pressed Enter to add subject (iteration 2/3) on #subjectsInput
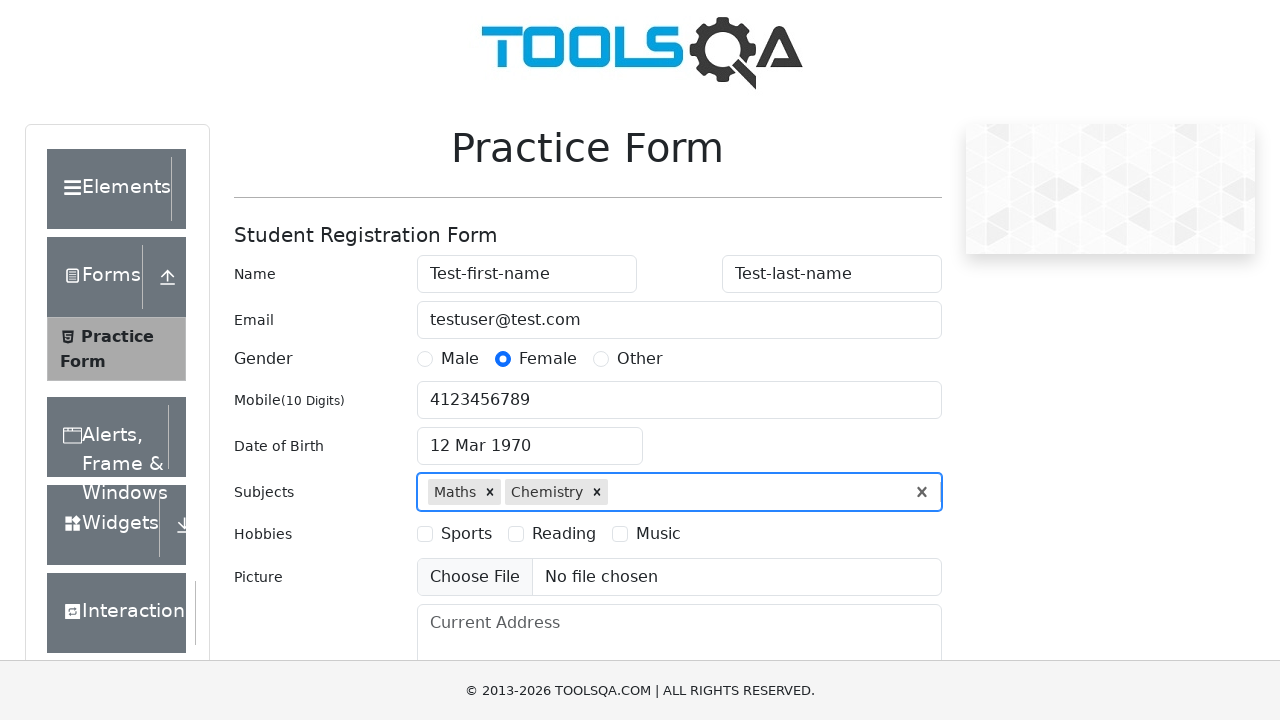

Filled subjects input with 't' (iteration 3/3) on #subjectsInput
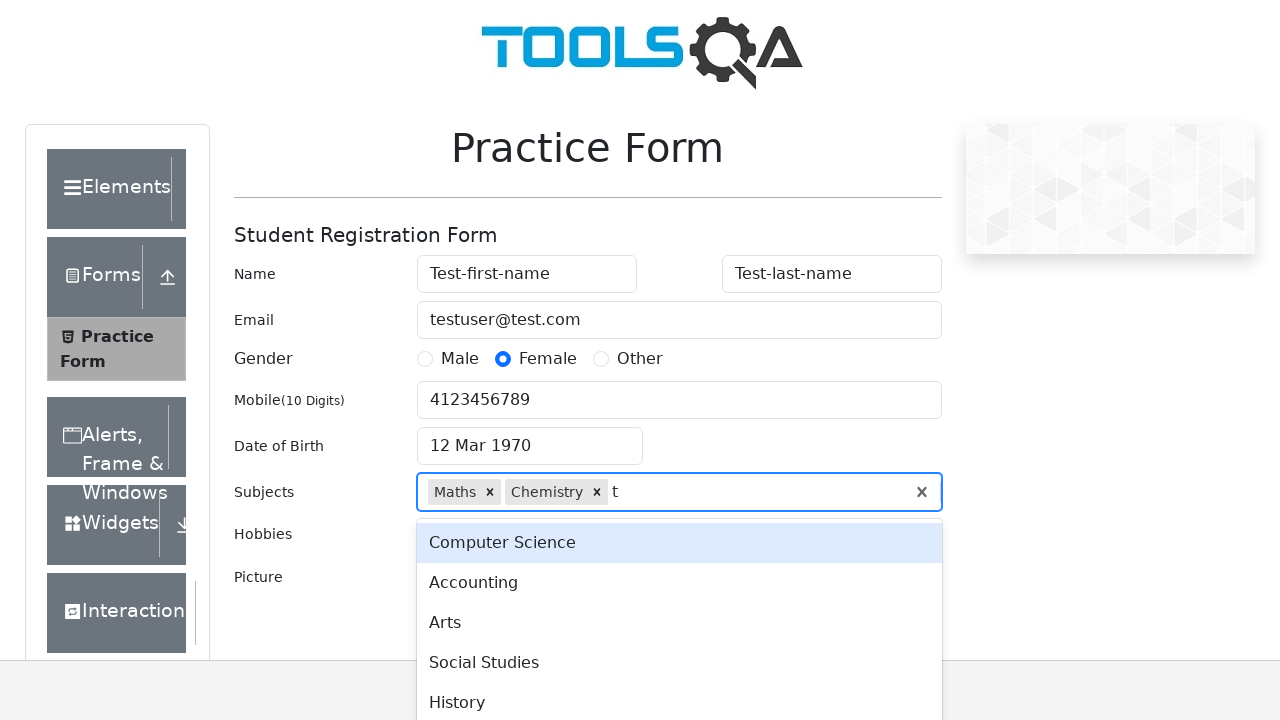

Pressed Enter to add subject (iteration 3/3) on #subjectsInput
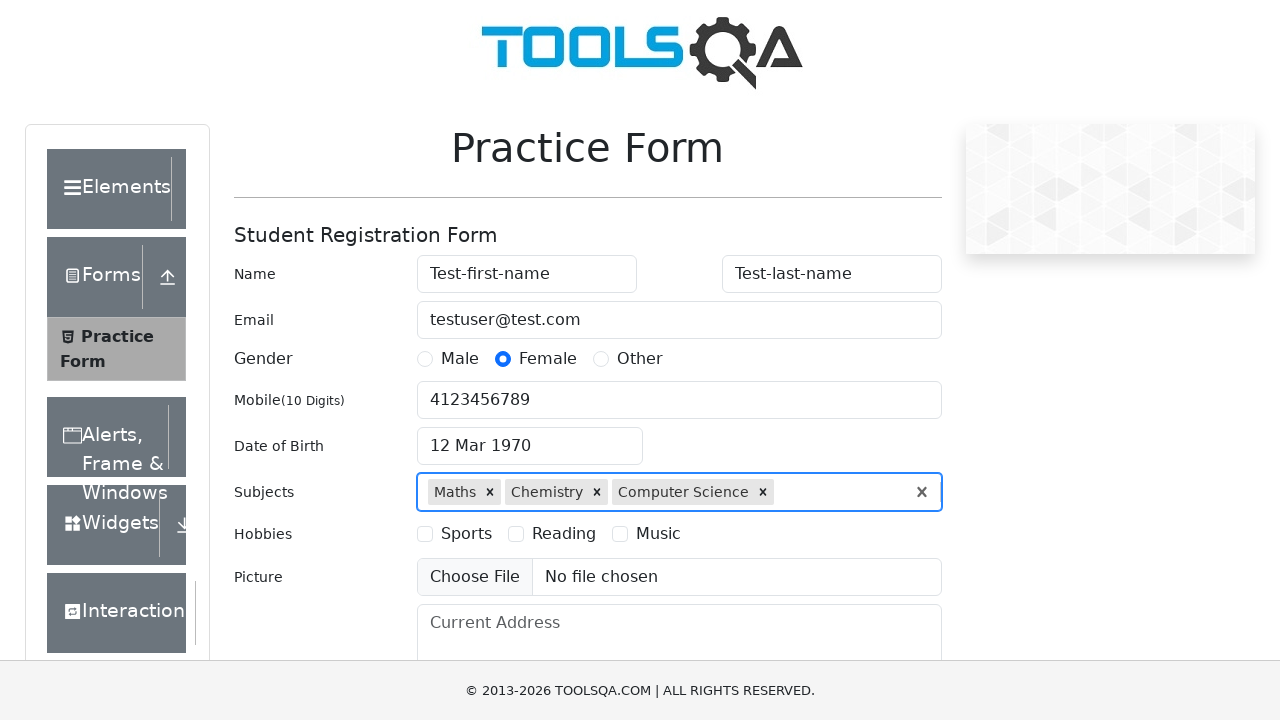

Selected Sports hobby checkbox at (466, 534) on label:text('Sports')
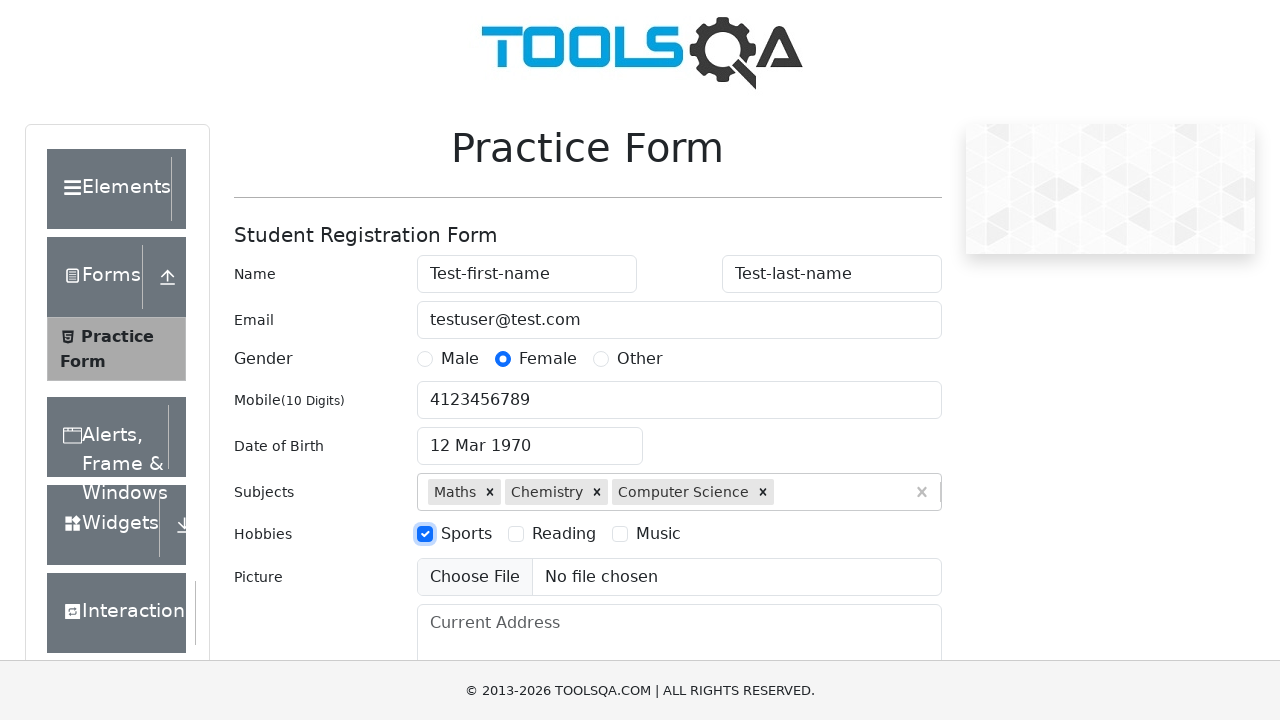

Filled current address with 'My Street 13, zipcode 55451' on #currentAddress
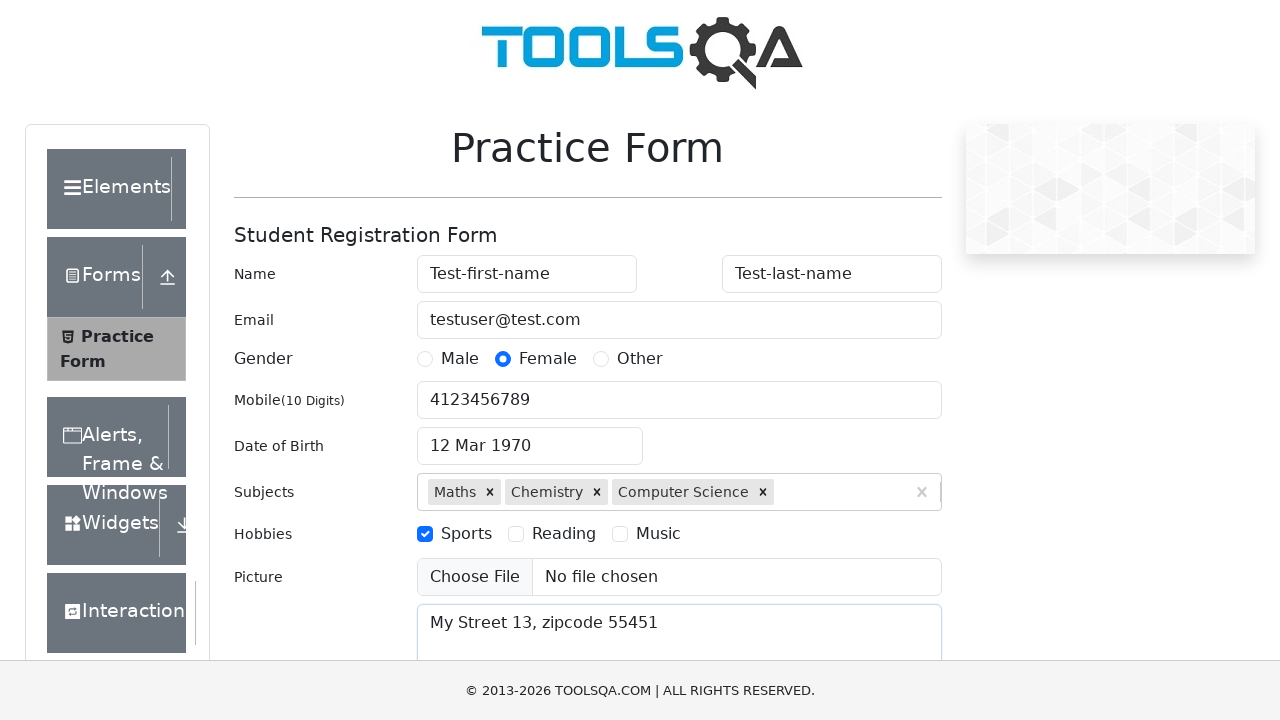

Clicked state dropdown to open it at (527, 437) on #state
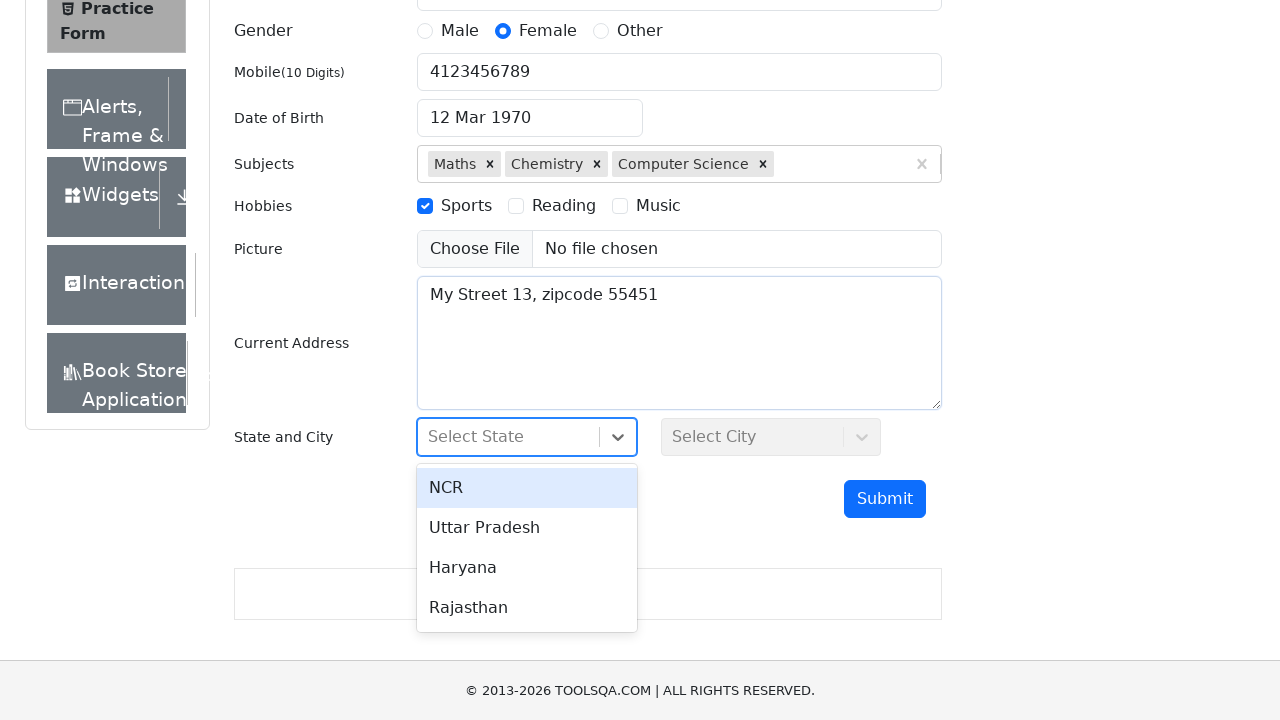

Selected first state option from dropdown at (527, 488) on #react-select-3-option-0
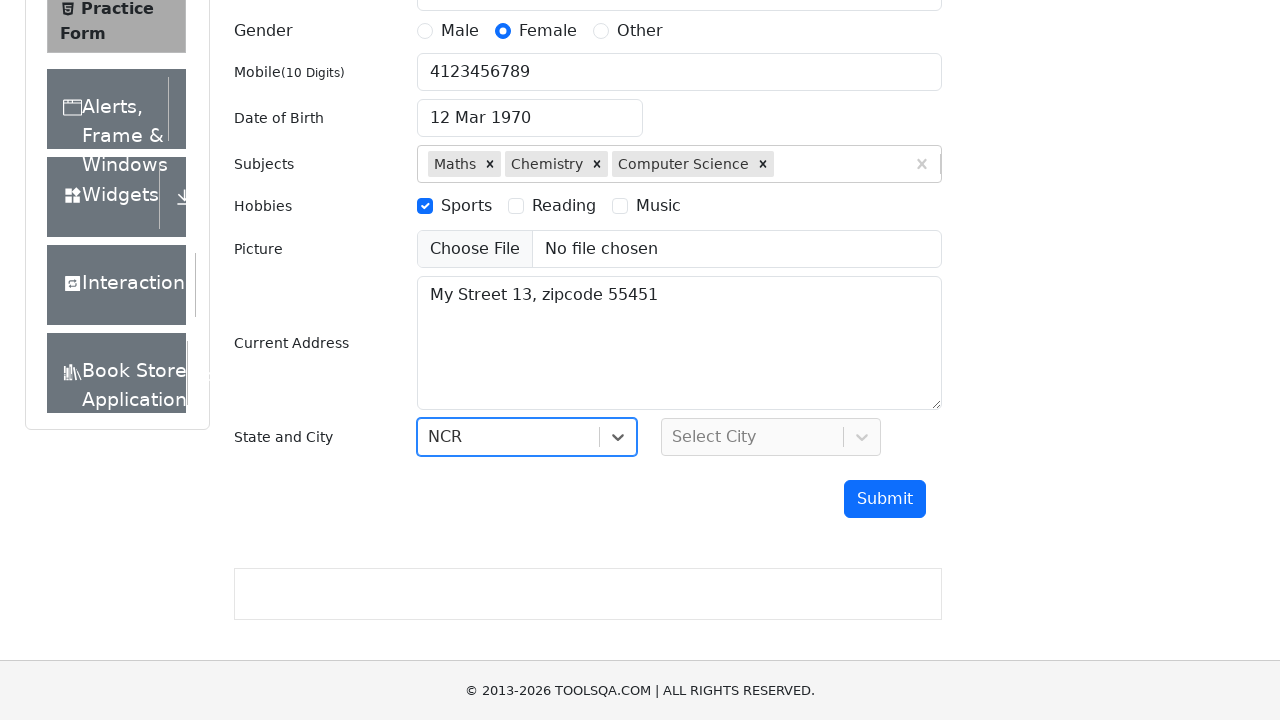

Clicked city dropdown to open it at (771, 437) on #city
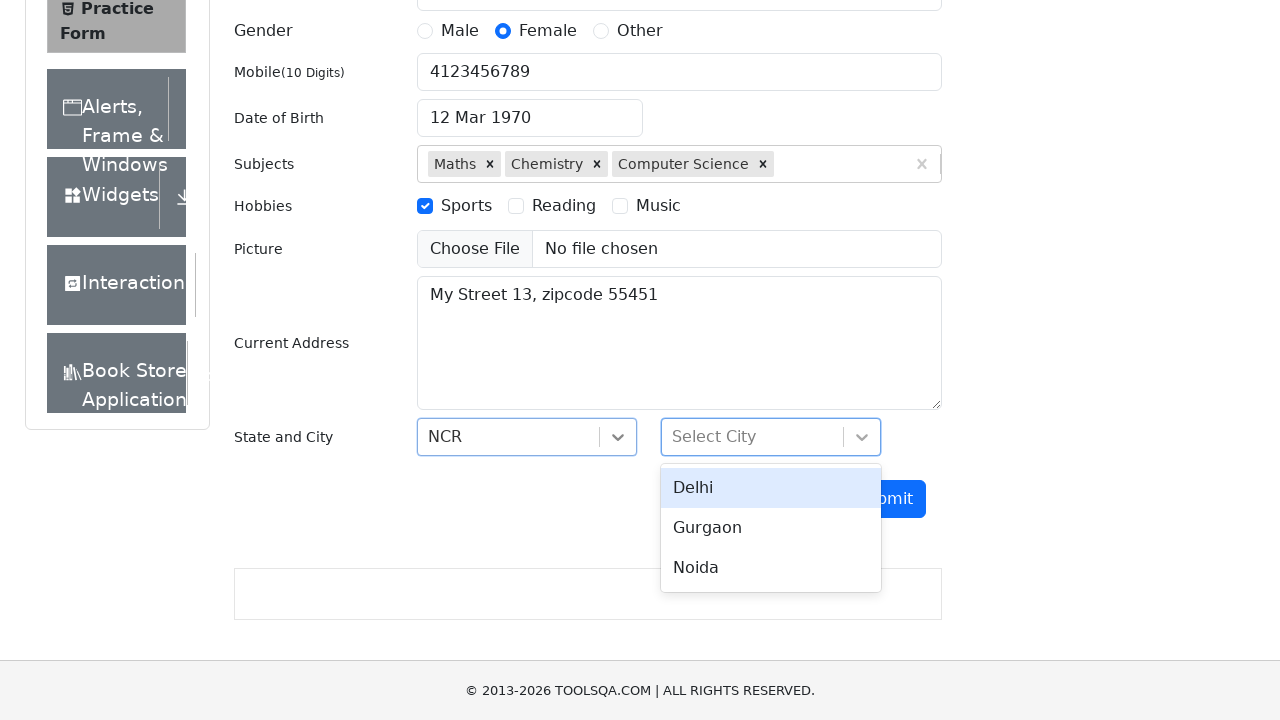

Selected first city option from dropdown at (771, 488) on #react-select-4-option-0
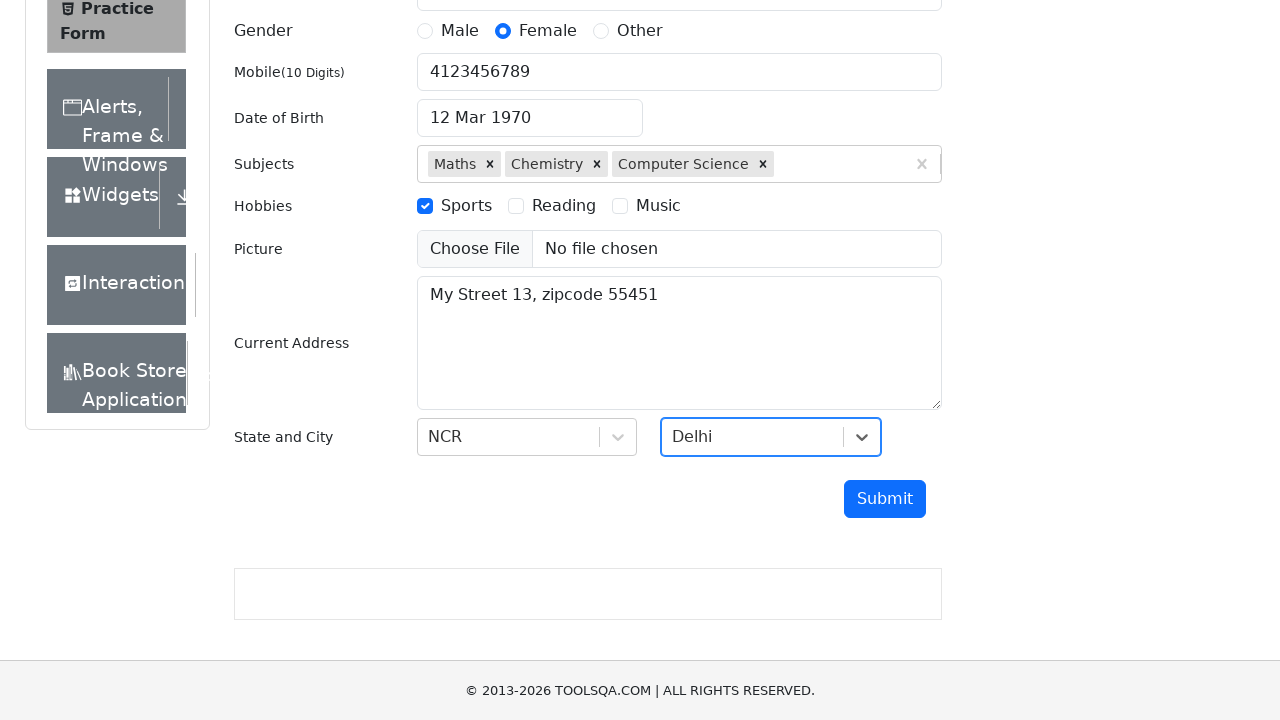

Clicked submit button to submit the form at (885, 499) on #submit
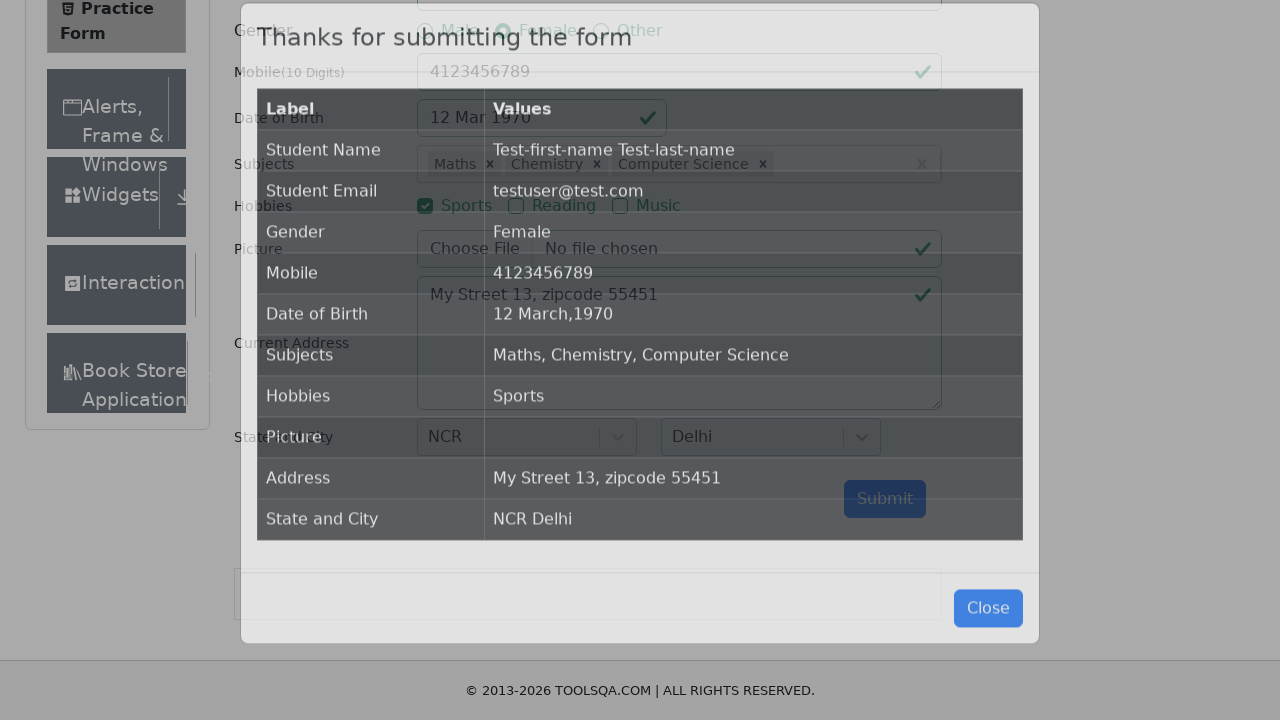

Confirmation dialog appeared after form submission
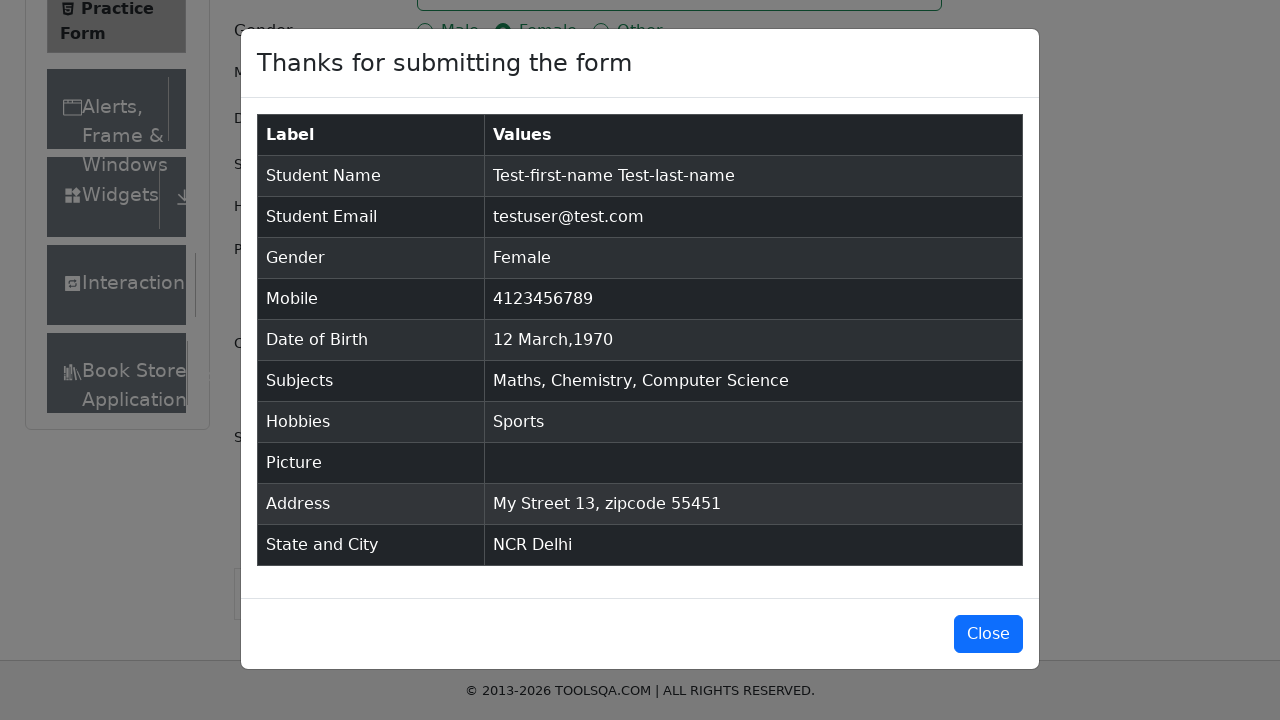

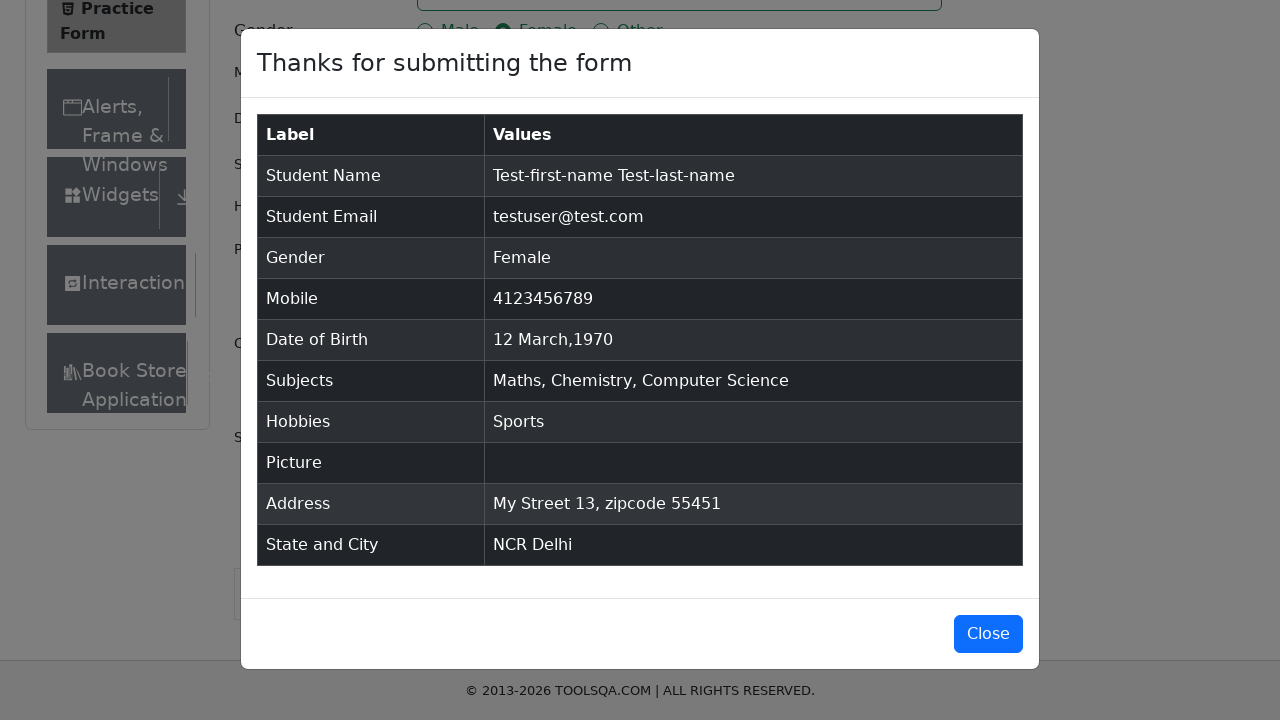